Tests double-click functionality by double-clicking a button and verifying the success message appears

Starting URL: https://demoqa.com/buttons

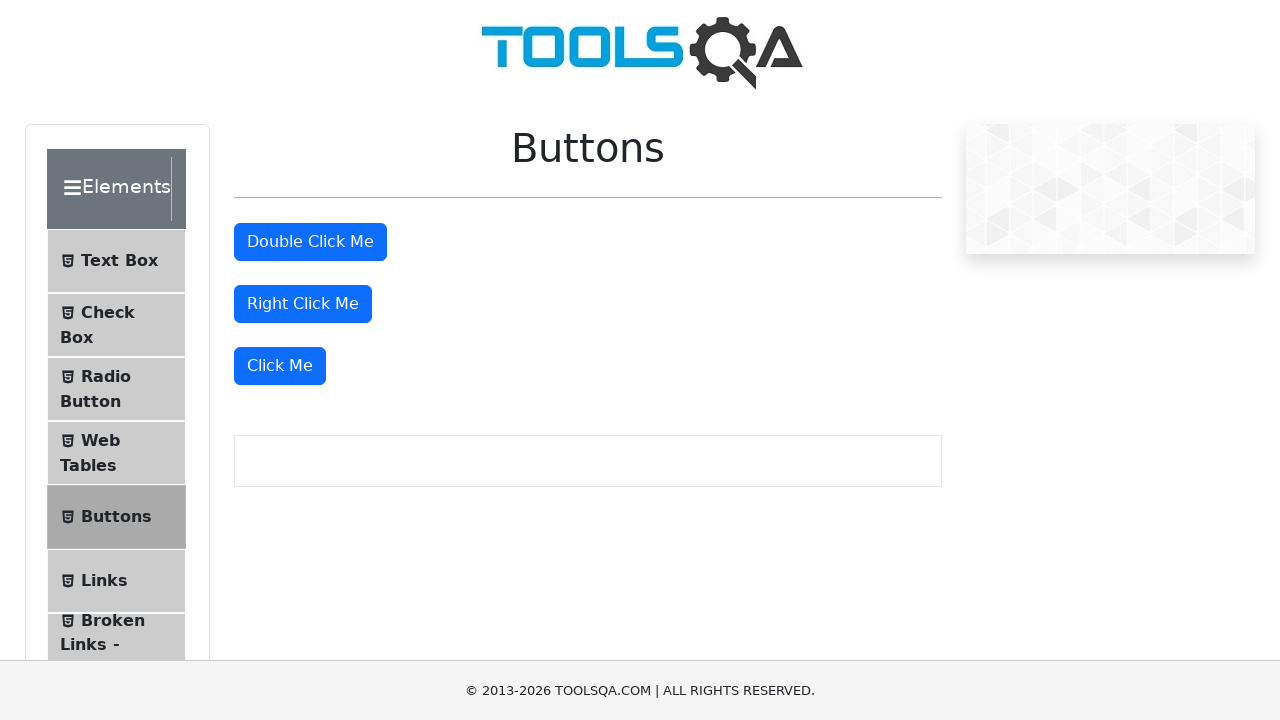

Navigated to DemoQA buttons page
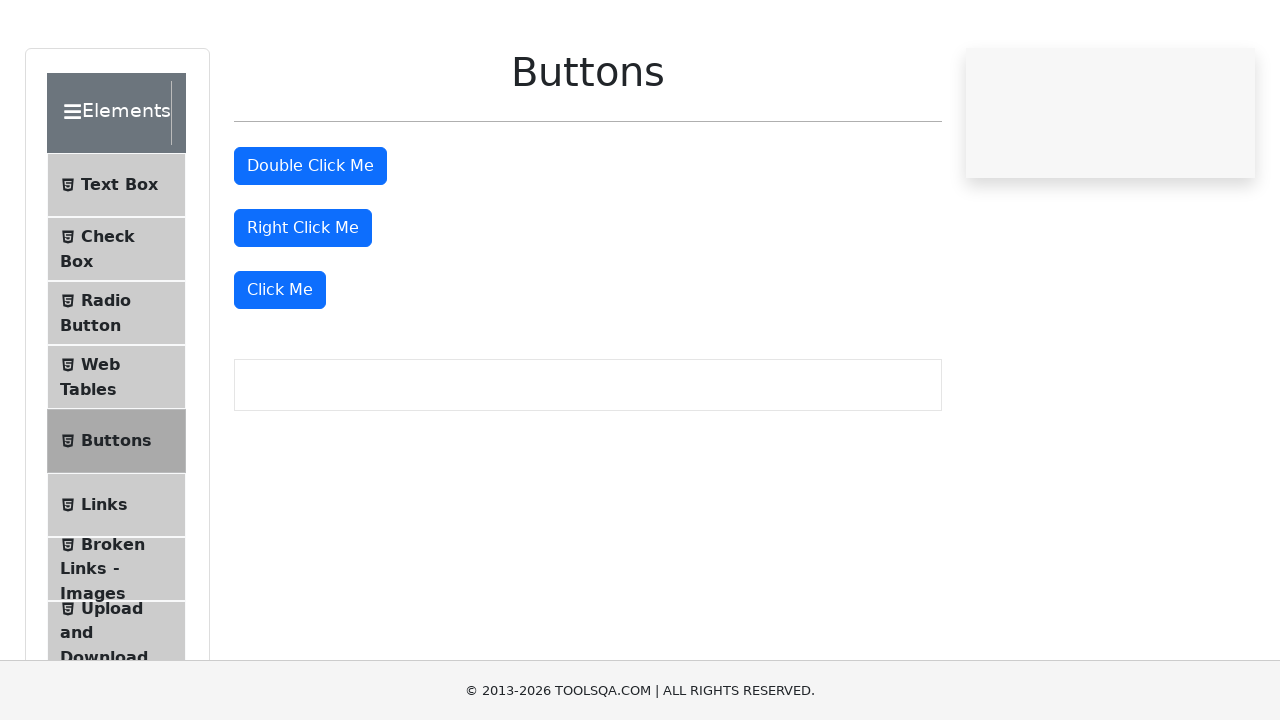

Double-clicked the button element at (310, 242) on #doubleClickBtn
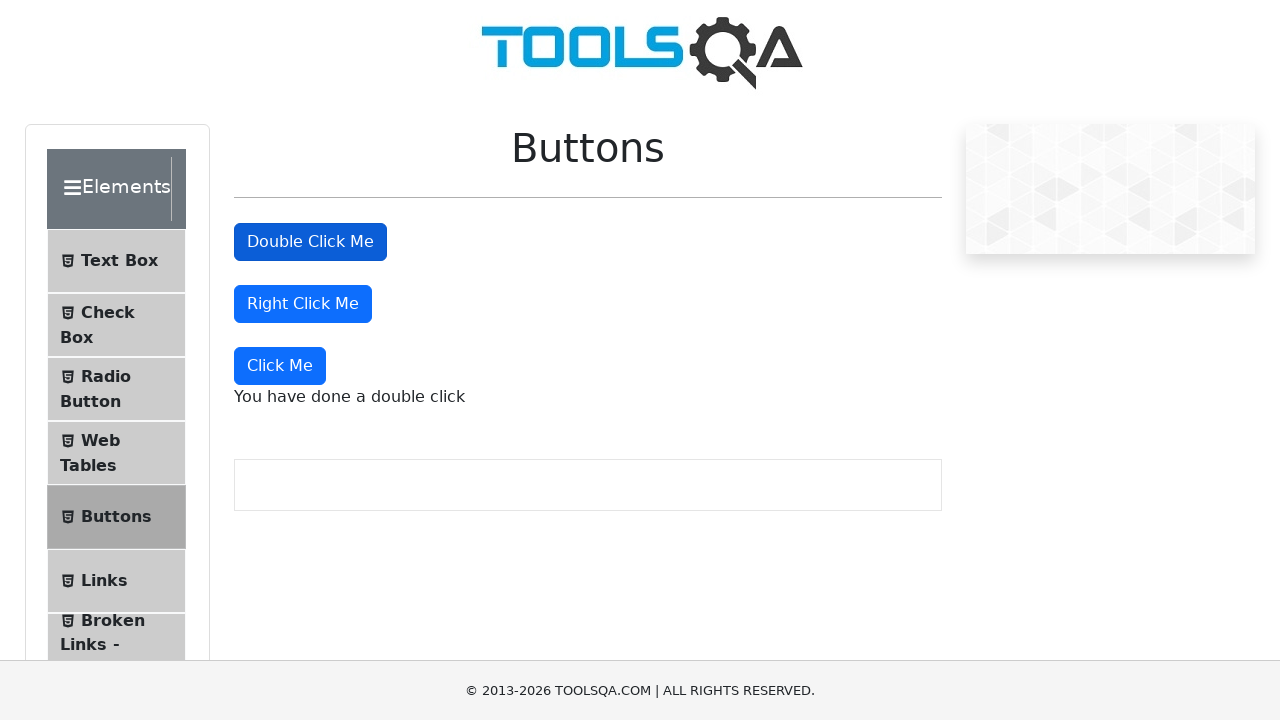

Double-click success message appeared
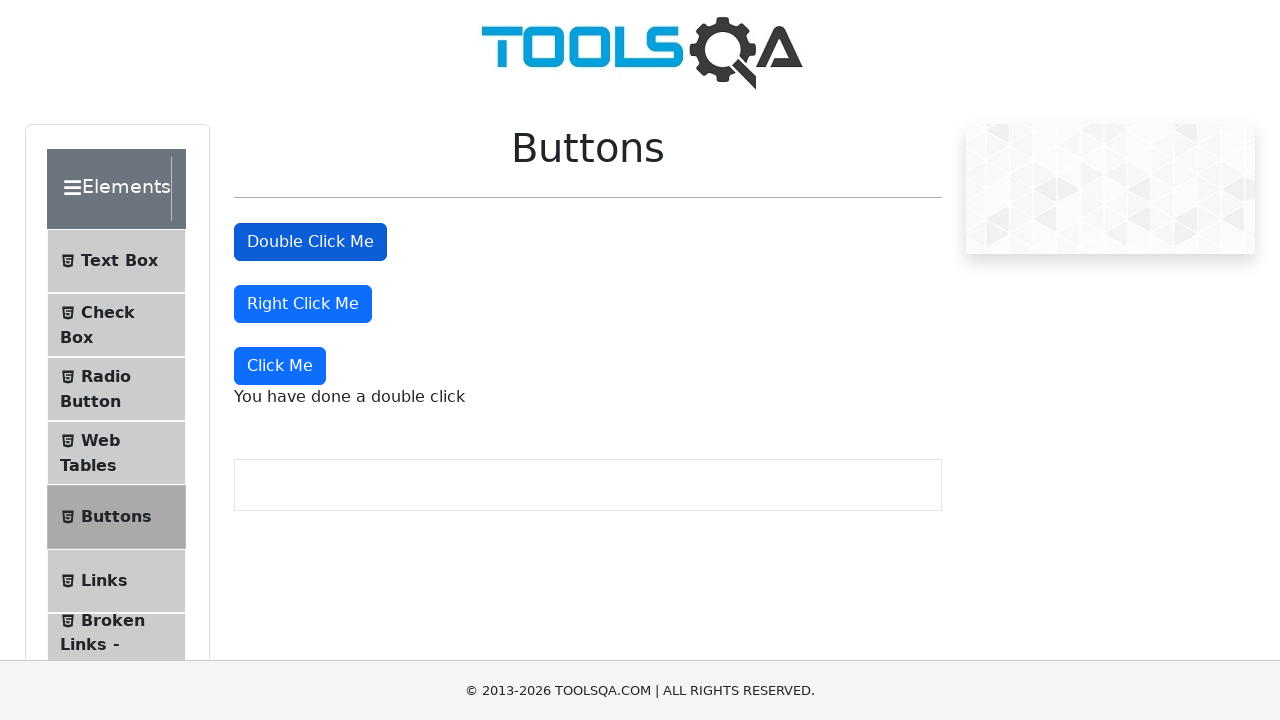

Located the double-click message element
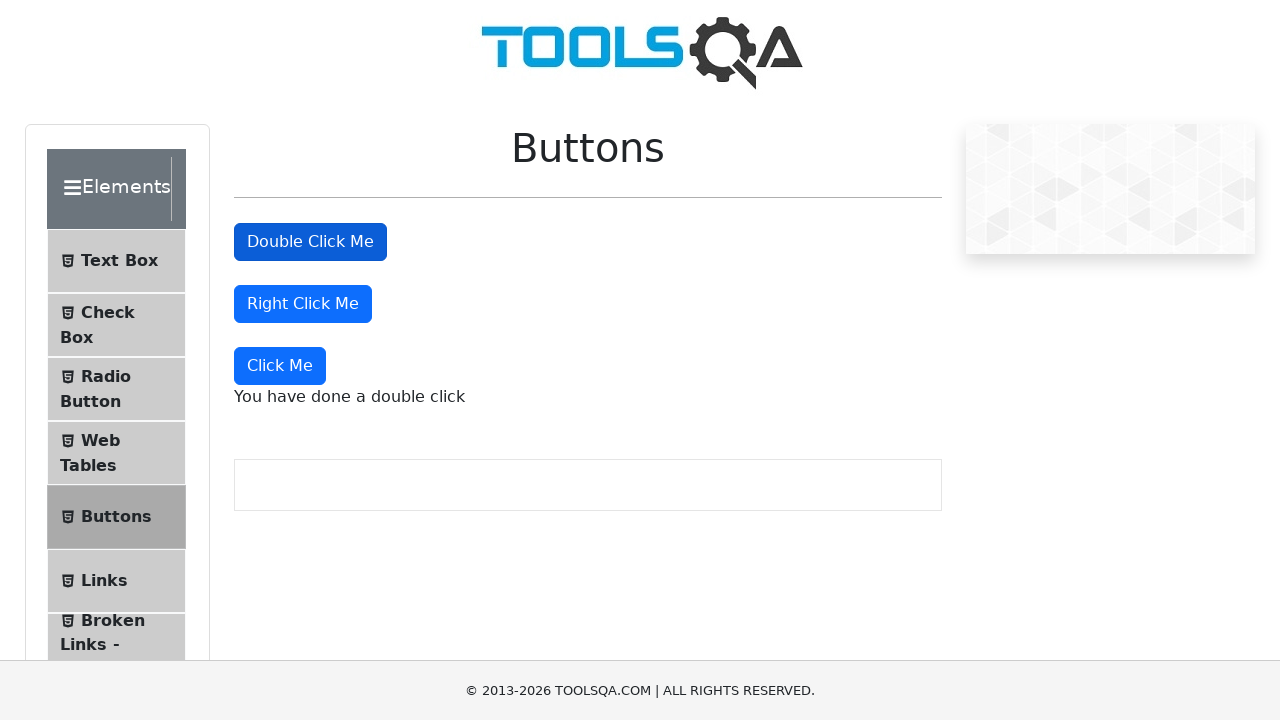

Verified message text is 'You have done a double click'
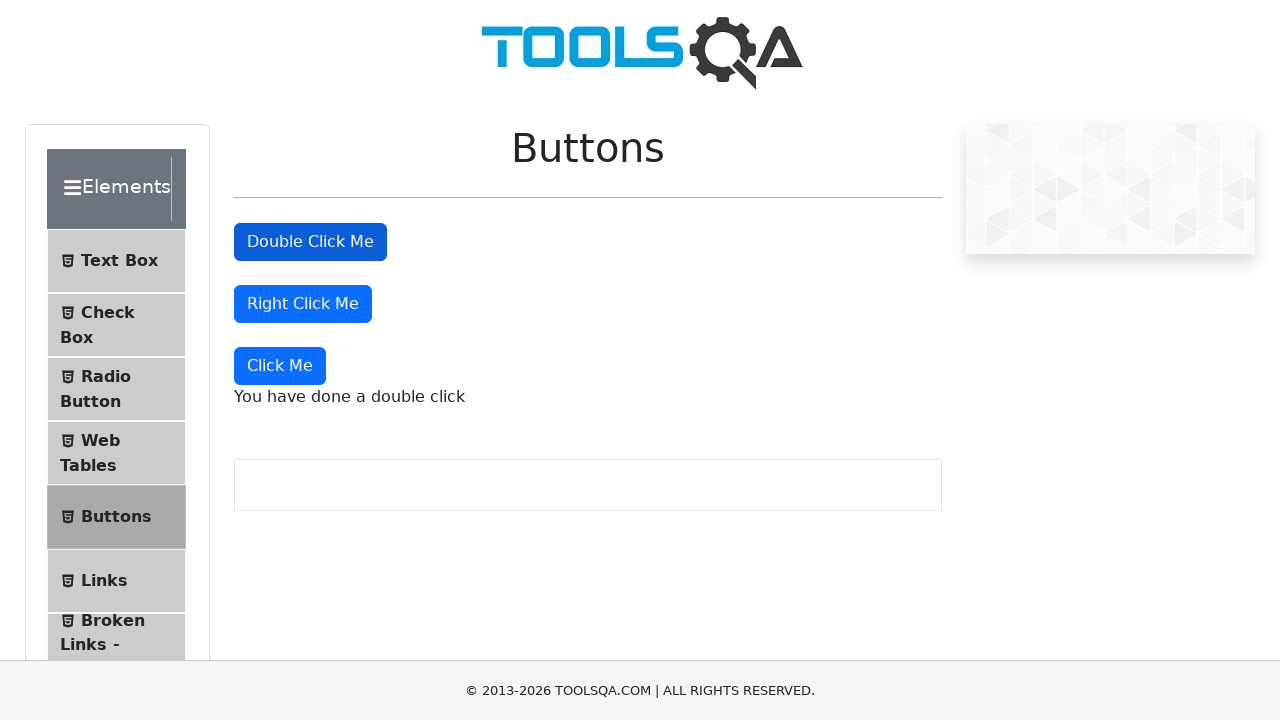

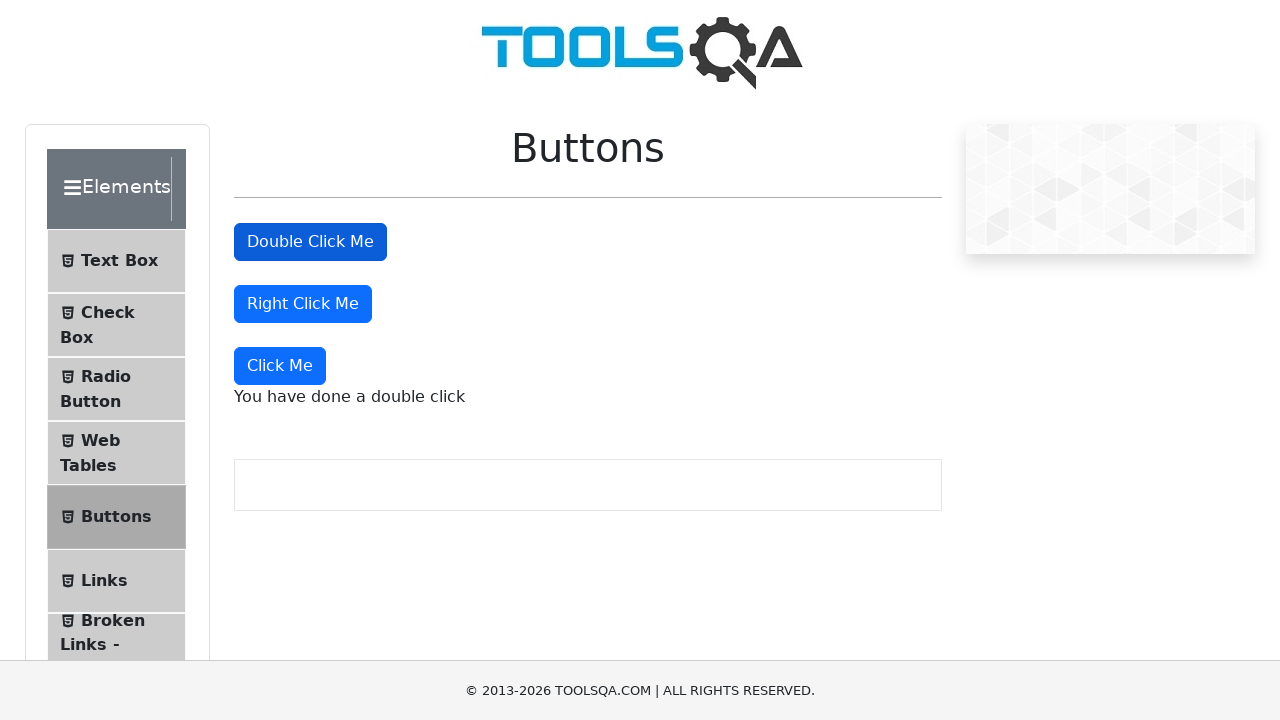